Tests drag and drop functionality on jQuery UI demo page by dragging an element and dropping it onto a target element

Starting URL: https://jqueryui.com/droppable/

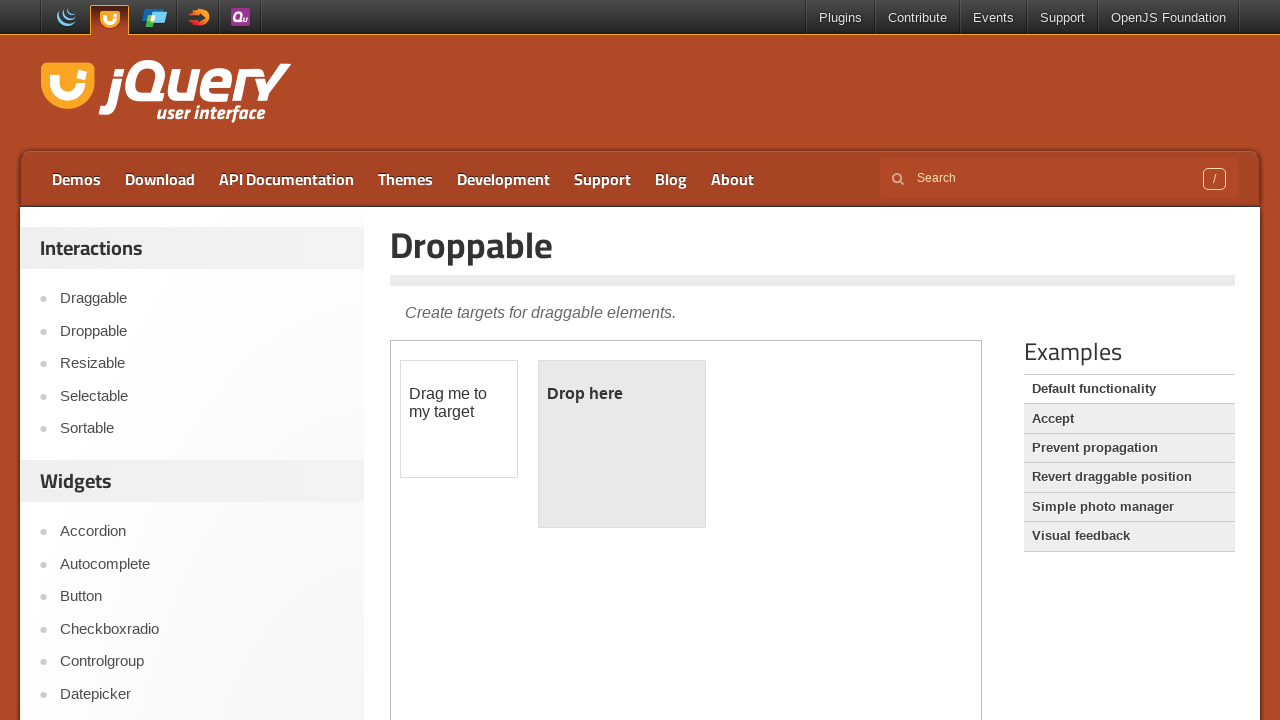

Located the iframe containing the drag and drop demo
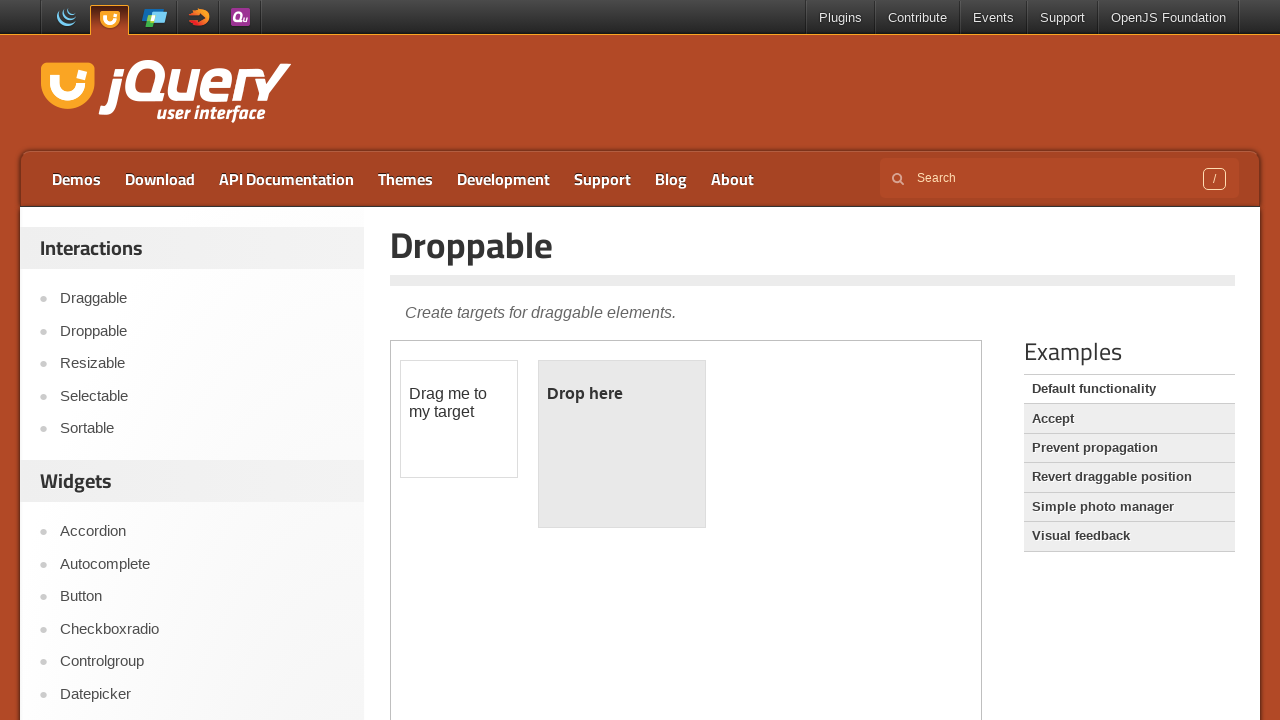

Waited 3 seconds for page elements to load
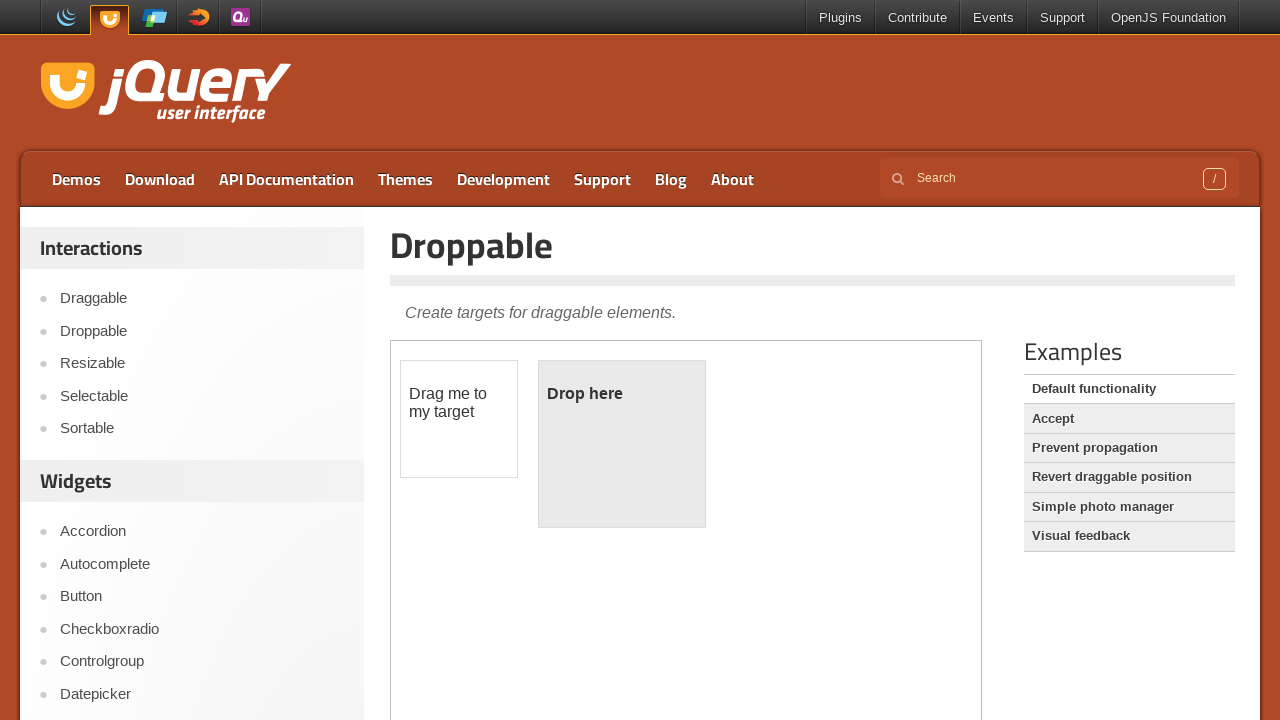

Located the draggable element
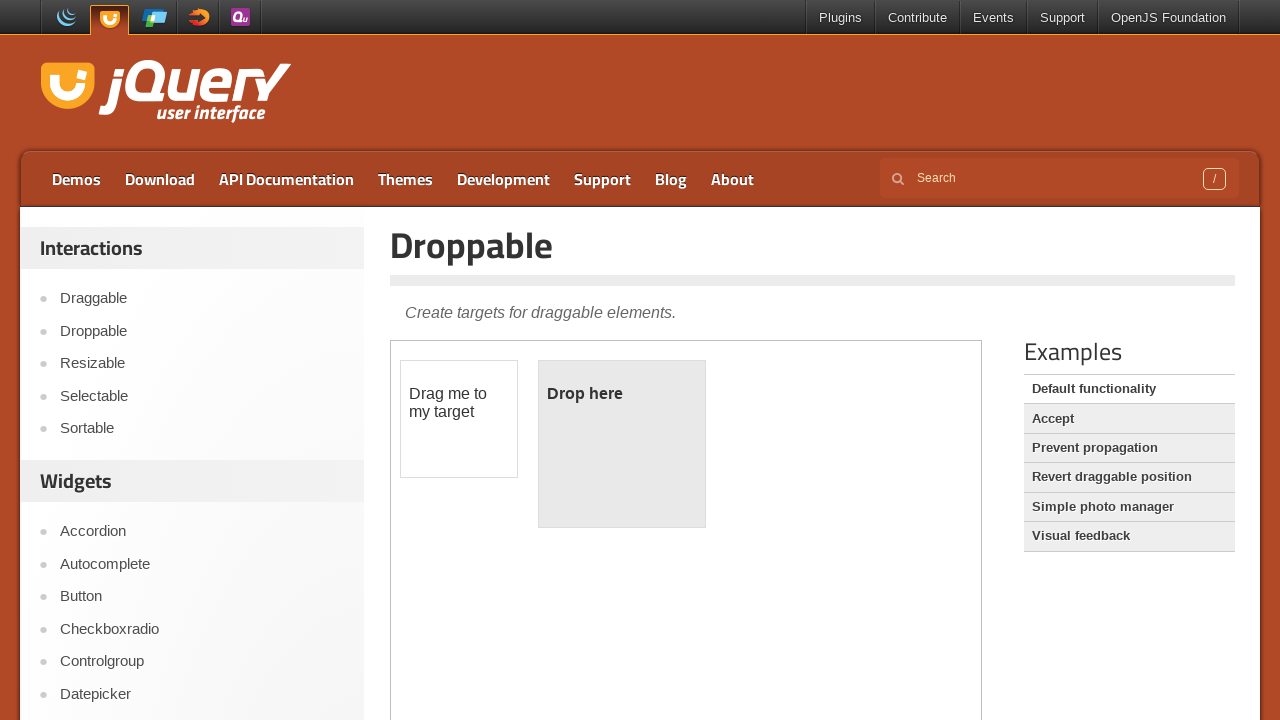

Located the droppable target element
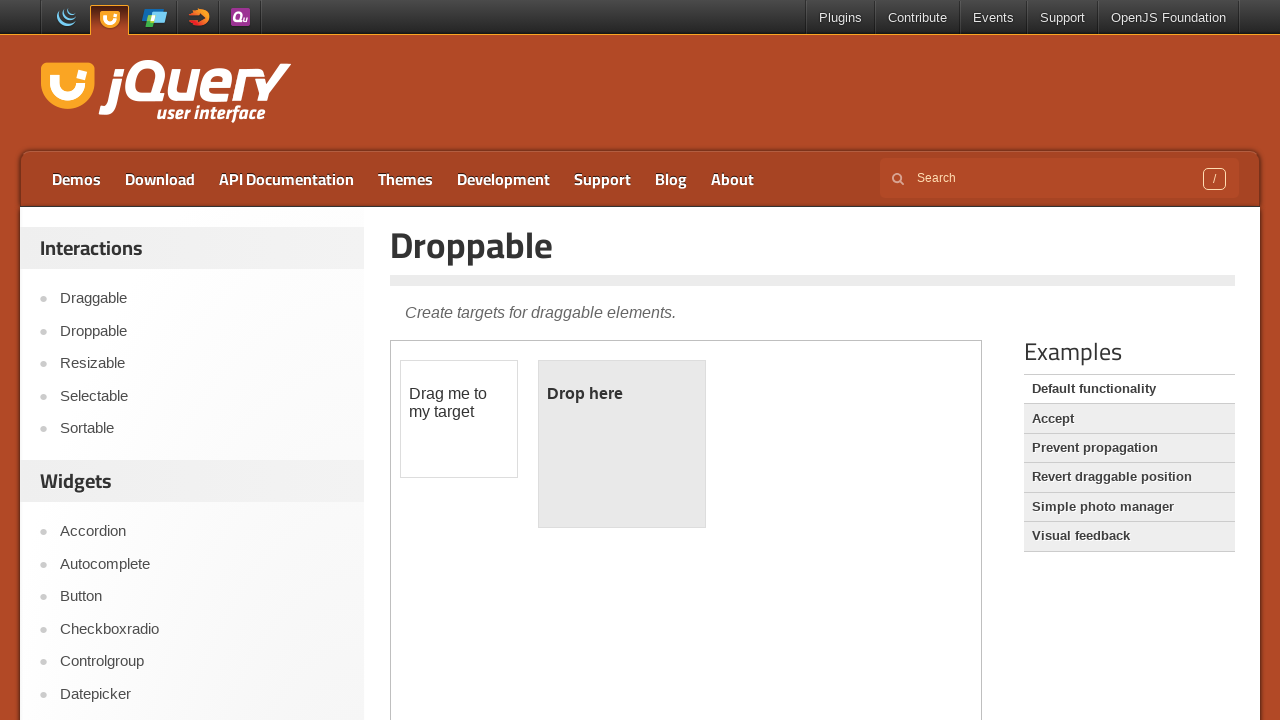

Dragged the draggable element onto the droppable target at (622, 444)
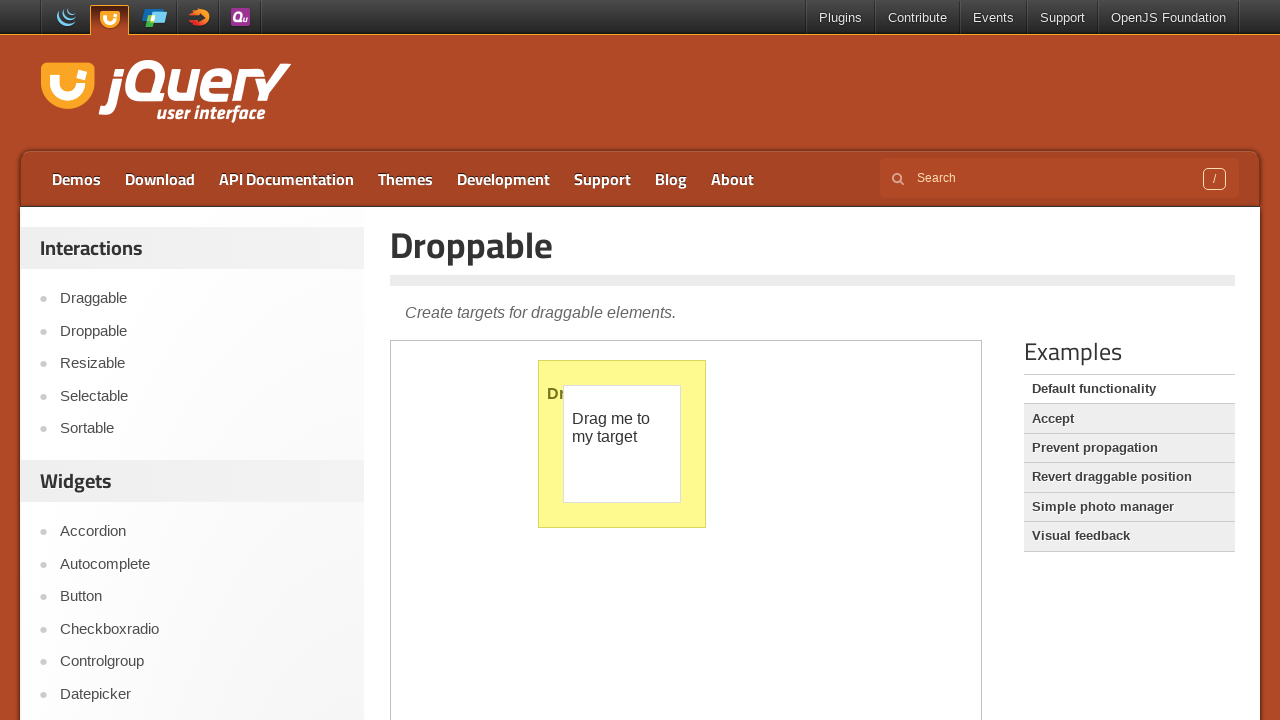

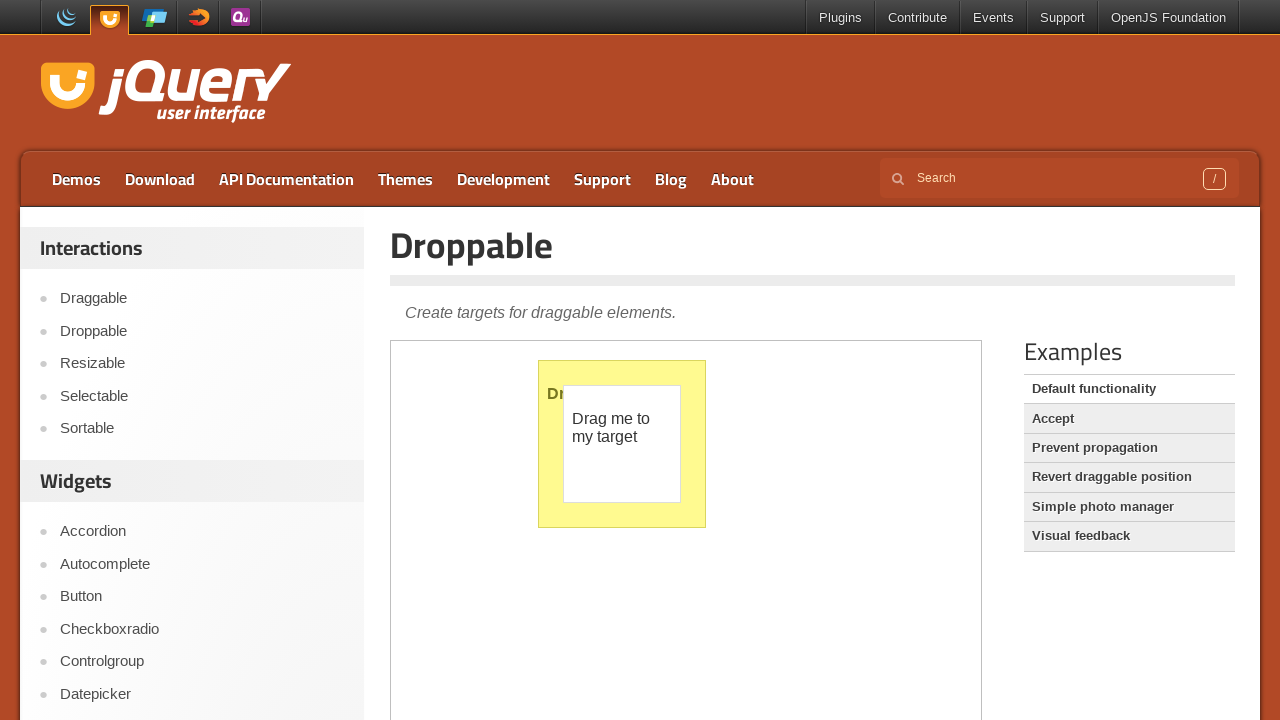